Tests text input functionality by entering text and verifying the value is correctly captured

Starting URL: https://bonigarcia.dev/selenium-webdriver-java/web-form.html

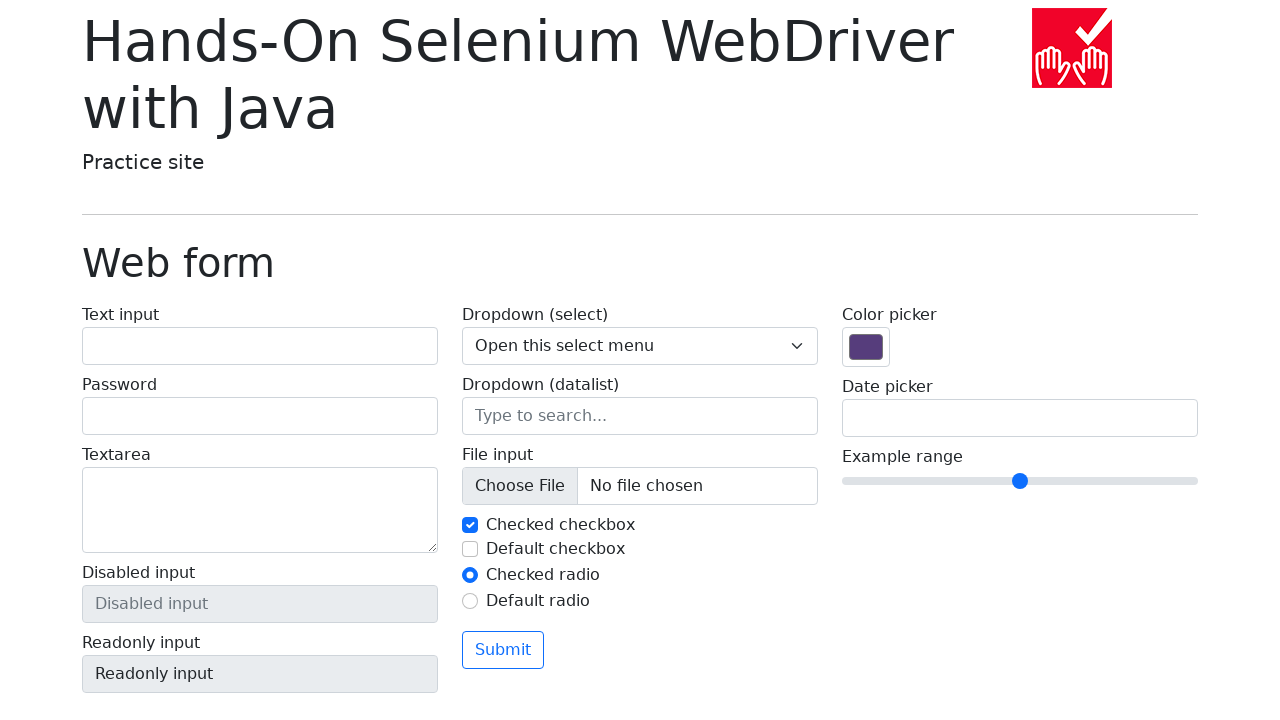

Filled text input field with 'Lorem ipsum 123#$().;' on #my-text-id
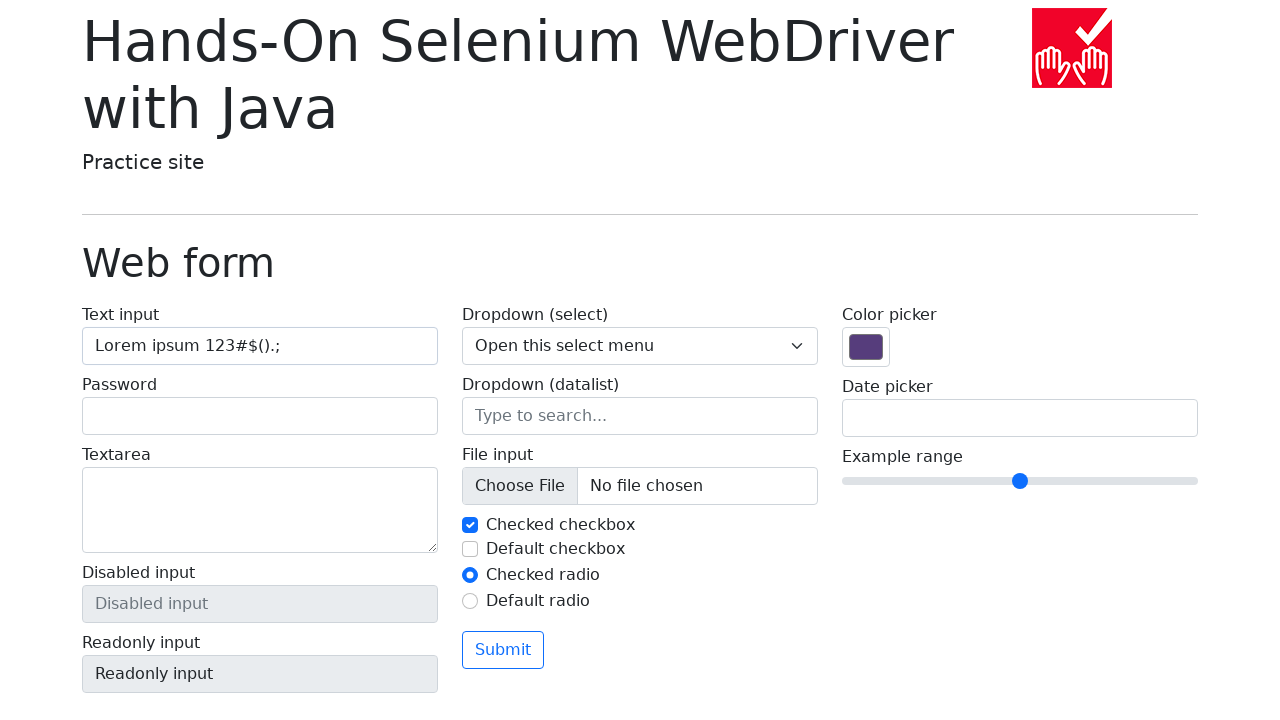

Verified text input value matches entered text
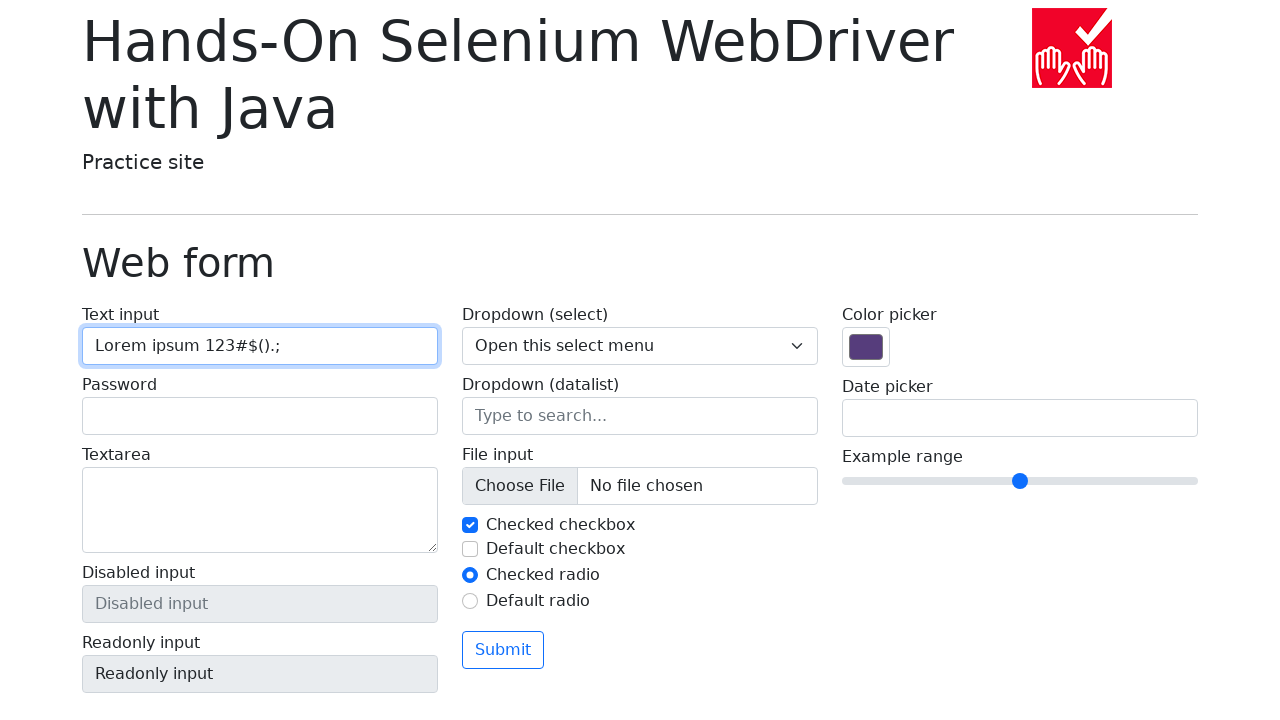

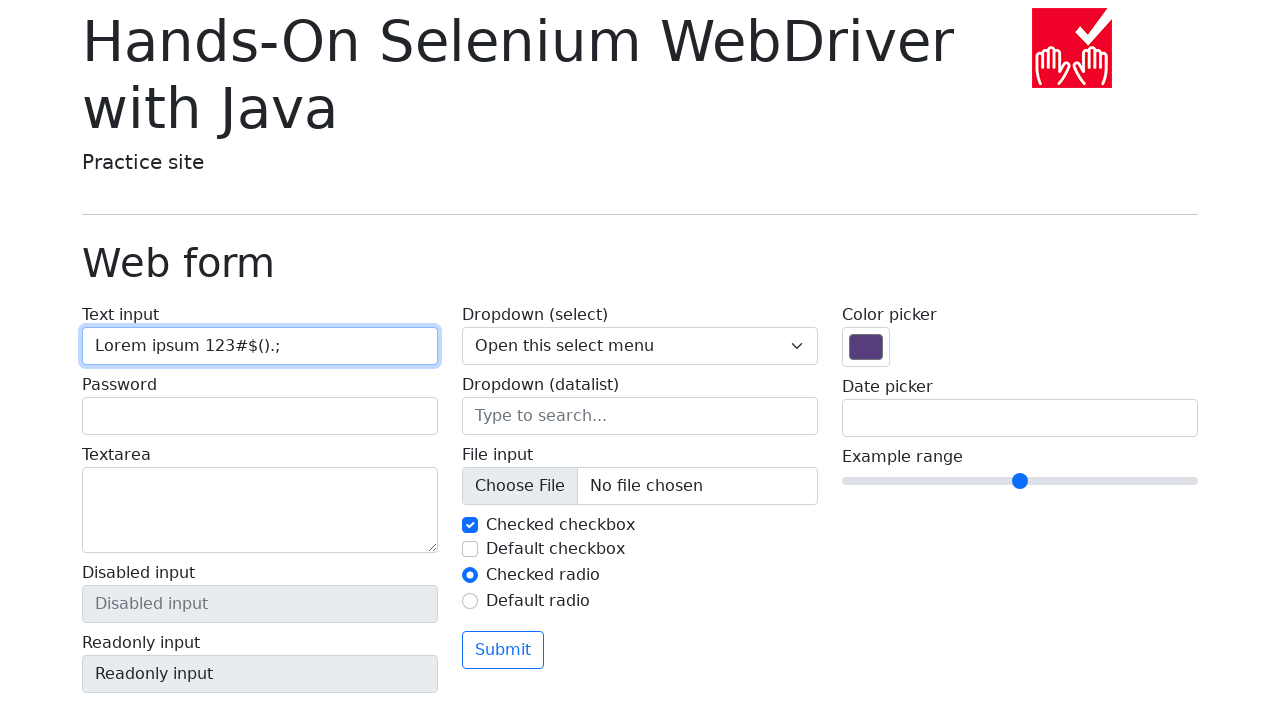